Opens the Lamborghini website homepage and maximizes the browser window to verify the page loads correctly.

Starting URL: https://www.lamborghini.com/en-en

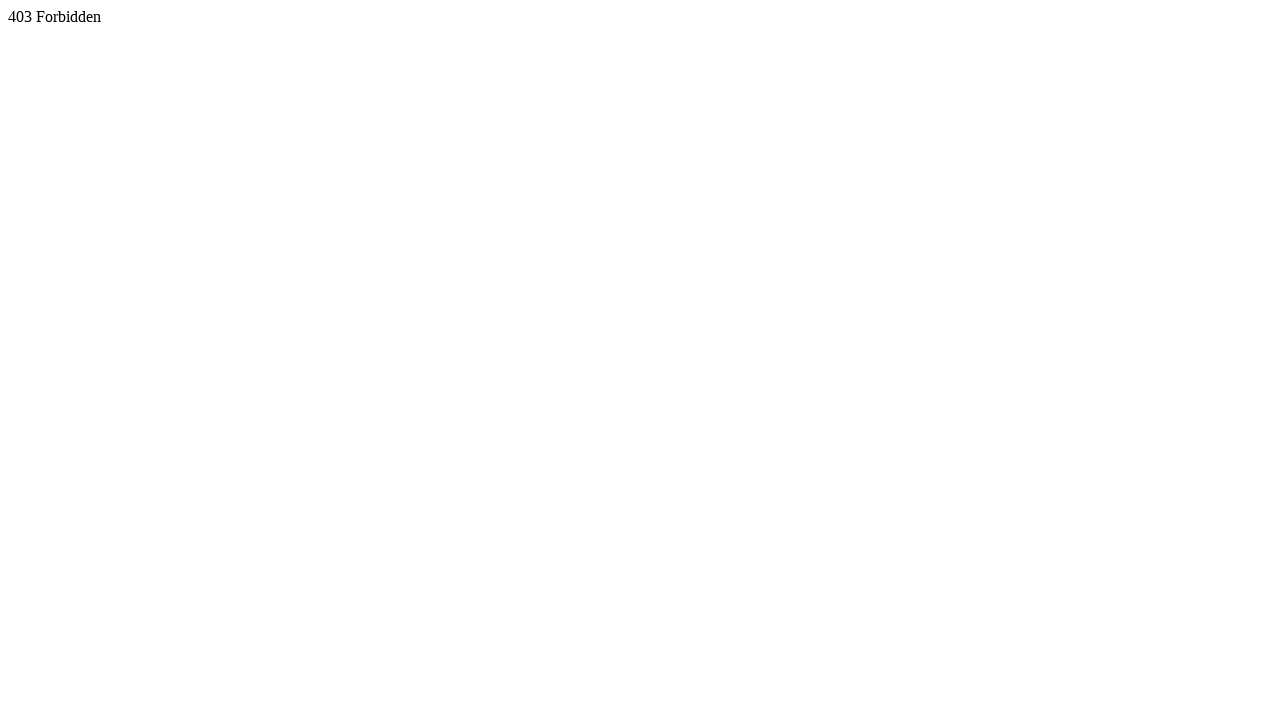

Set viewport size to 1920x1080 to maximize browser window
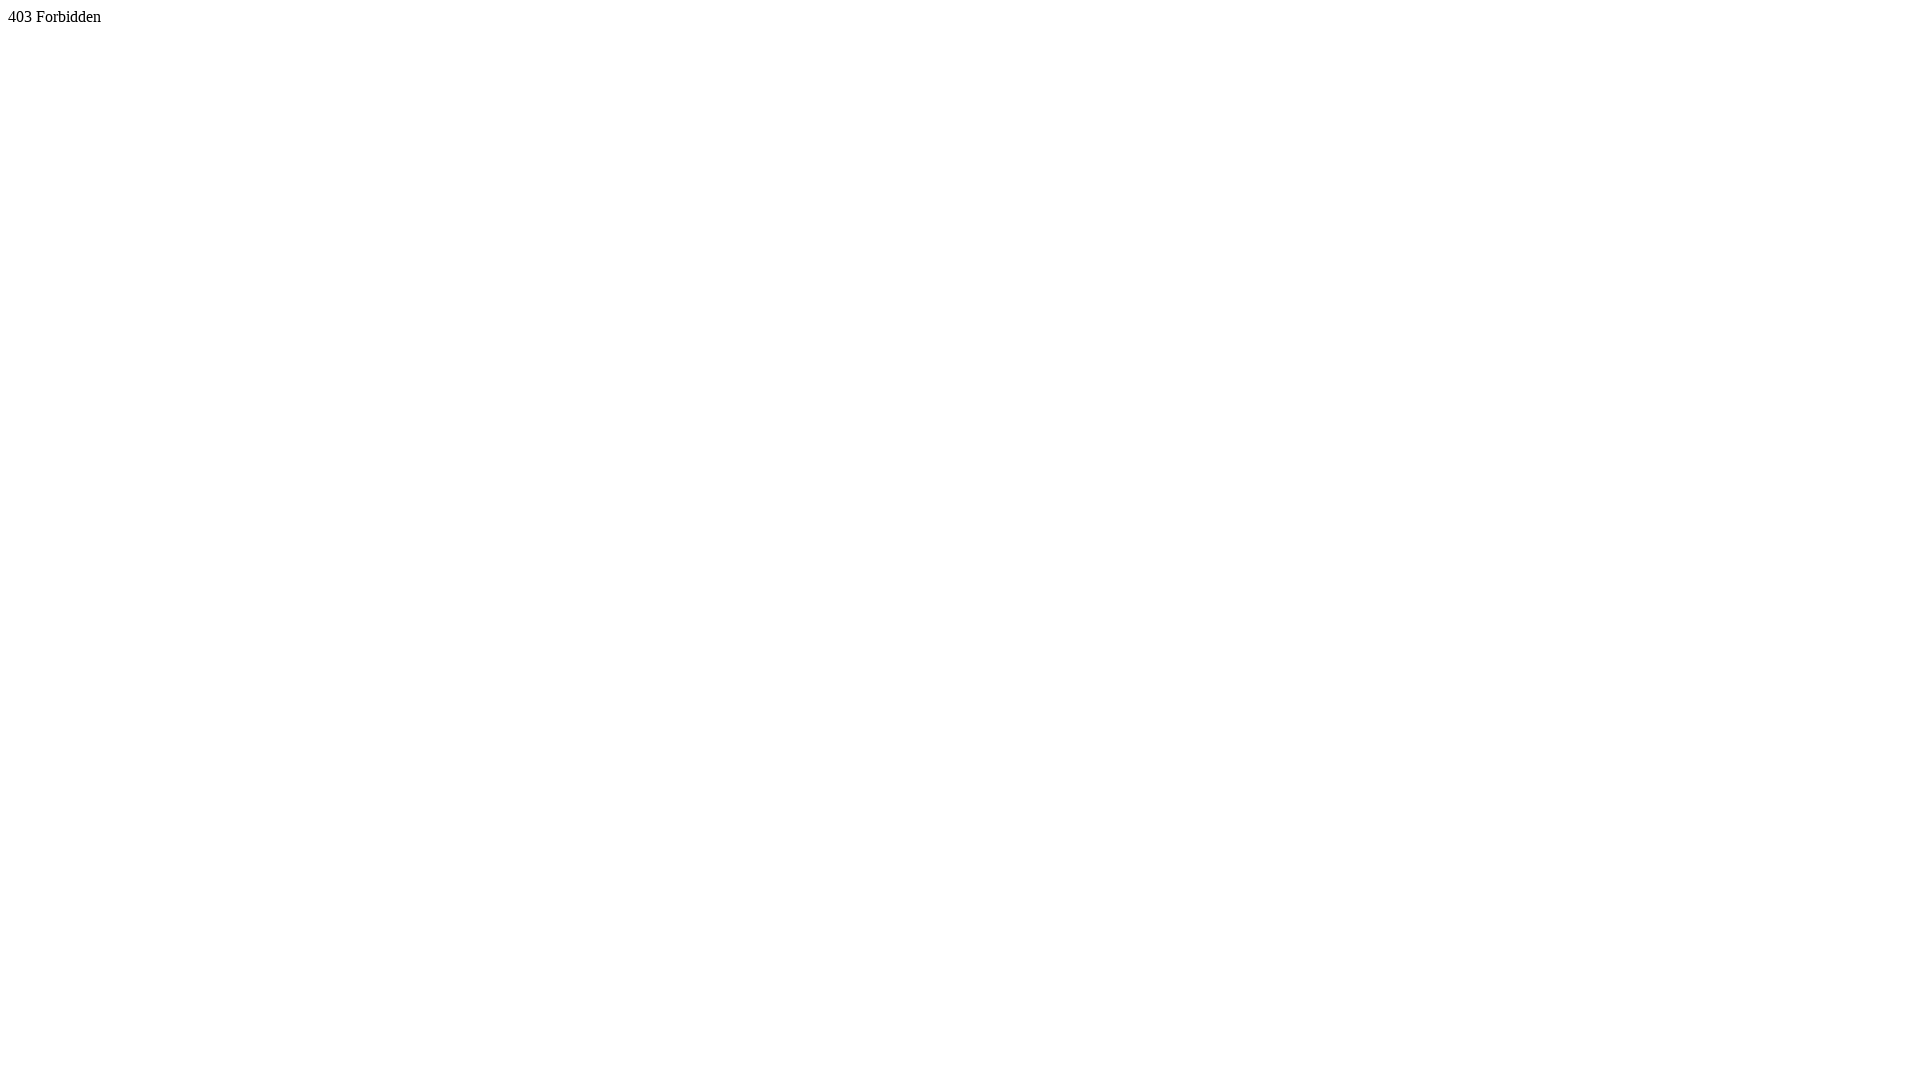

Waited for page to fully load (domcontentloaded state)
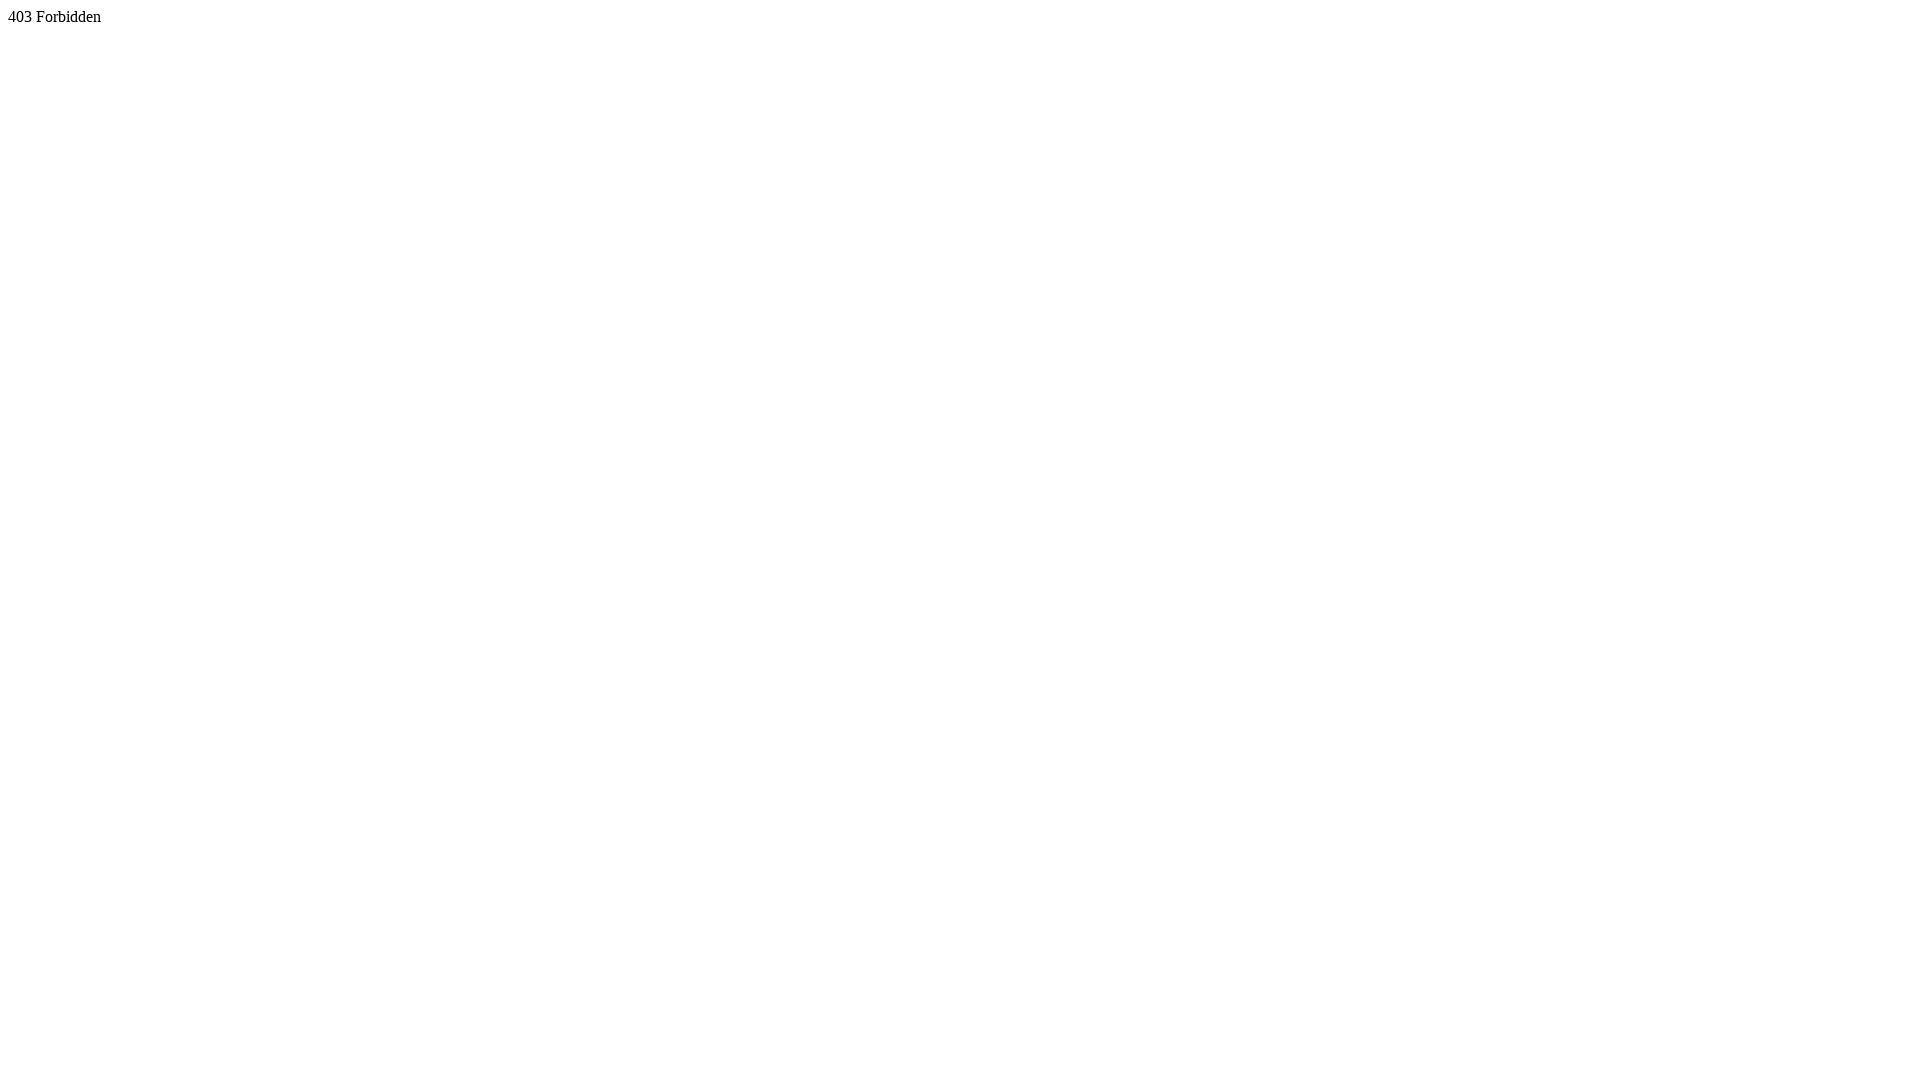

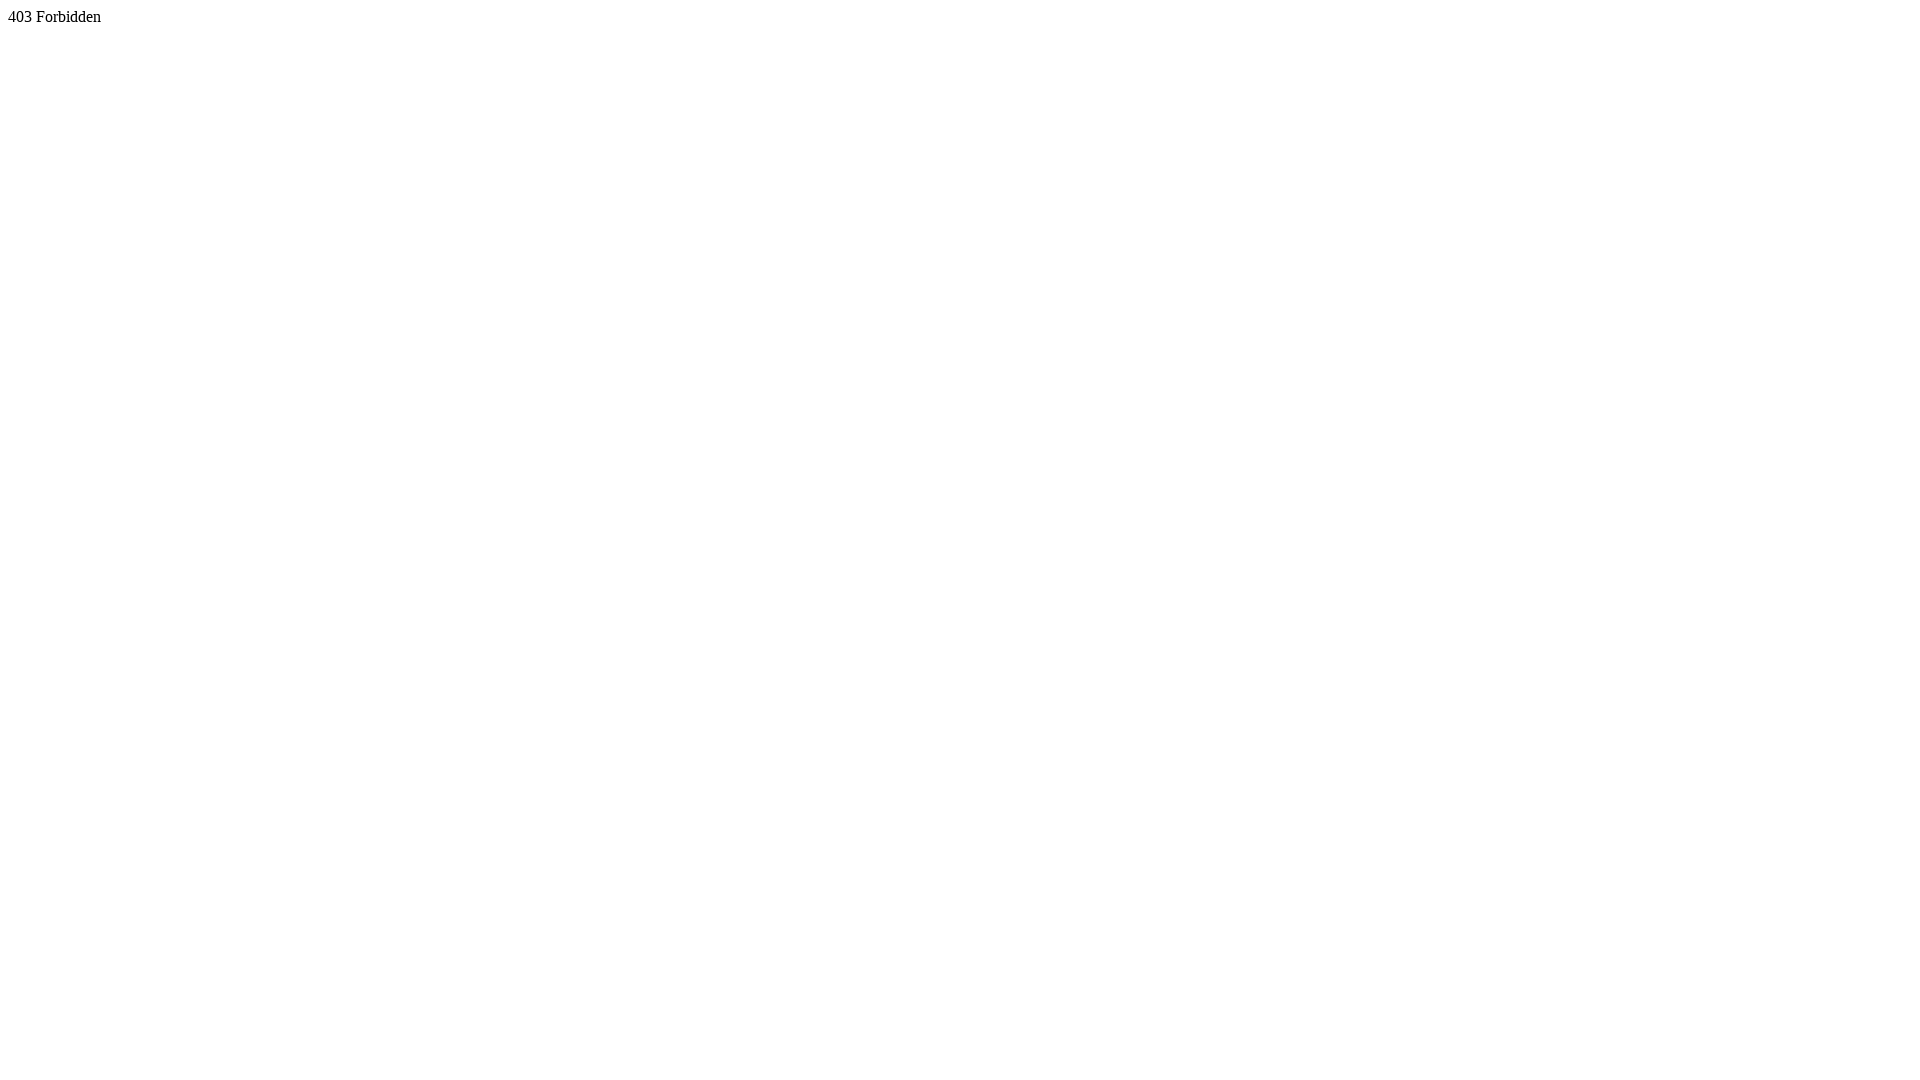